Tests JavaScript confirmation alert handling by clicking a button that triggers a JS confirm dialog and accepting the alert

Starting URL: https://the-internet.herokuapp.com/javascript_alerts

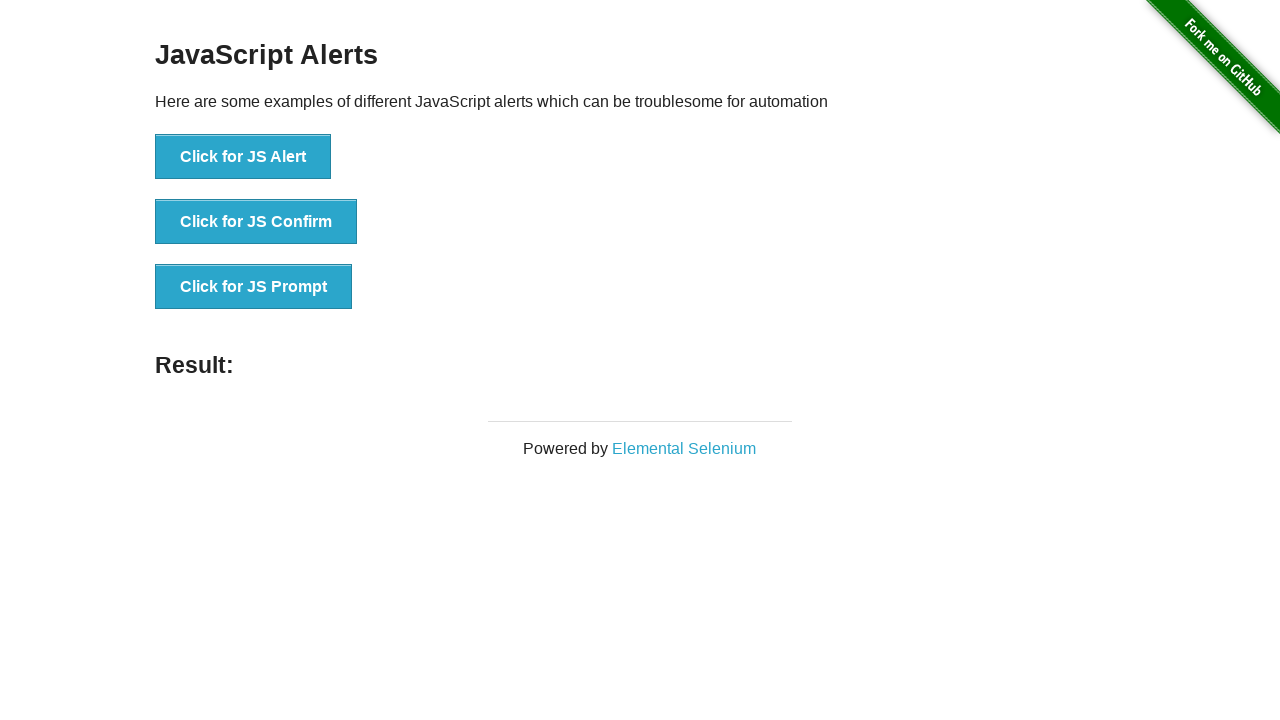

Clicked button to trigger JS Confirm alert at (256, 222) on xpath=//button[text()='Click for JS Confirm']
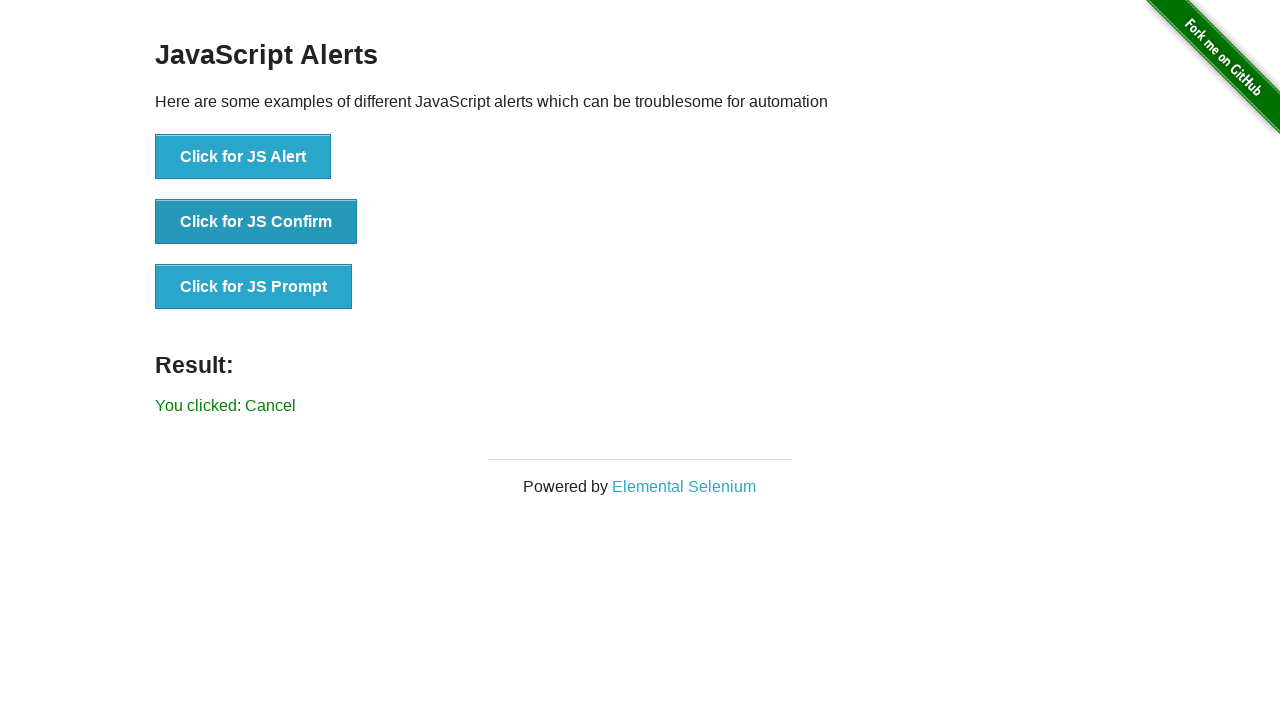

Set up dialog handler to accept confirmation alerts
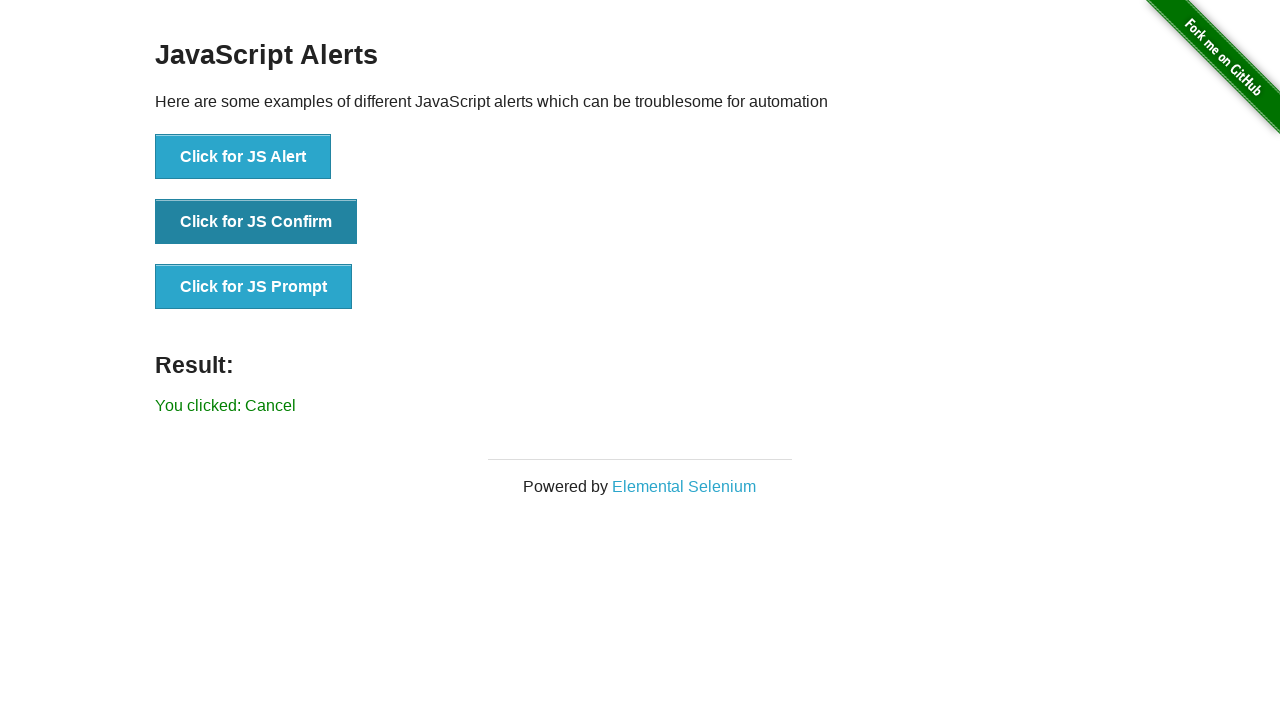

Set up one-time dialog handler to accept next confirmation alert
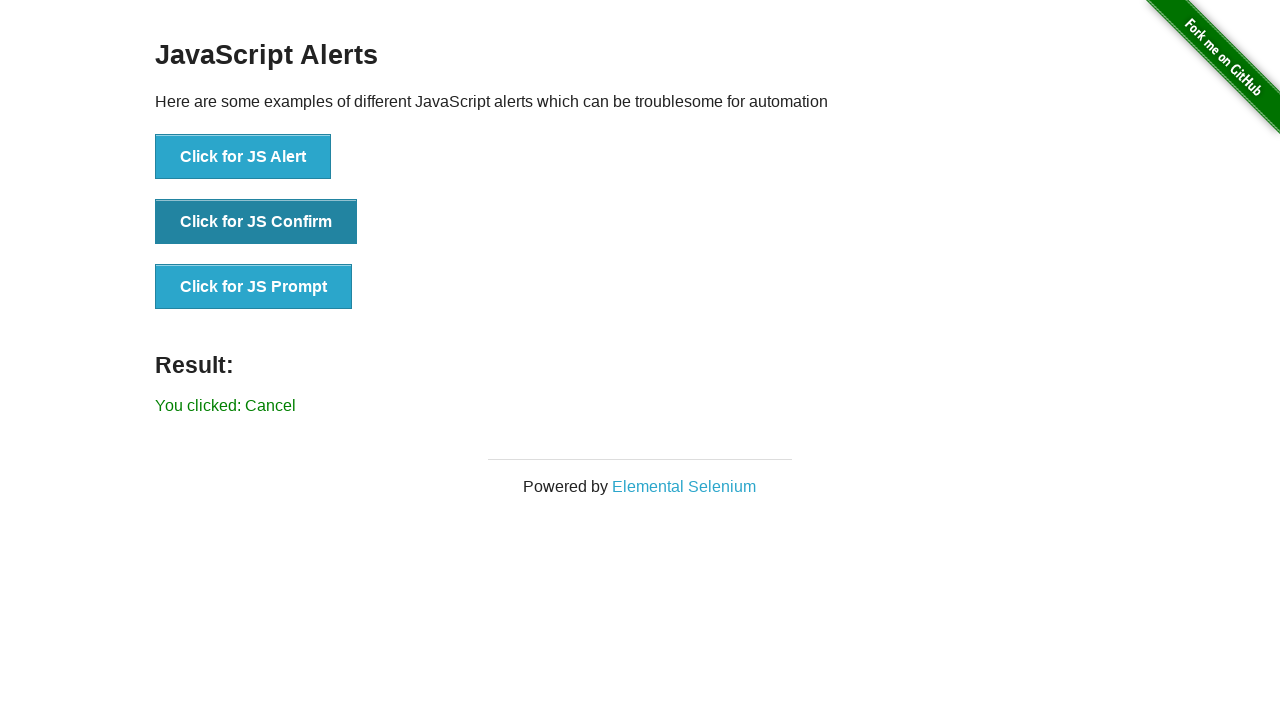

Clicked button to trigger JS Confirm alert and accepted the confirmation at (256, 222) on xpath=//button[text()='Click for JS Confirm']
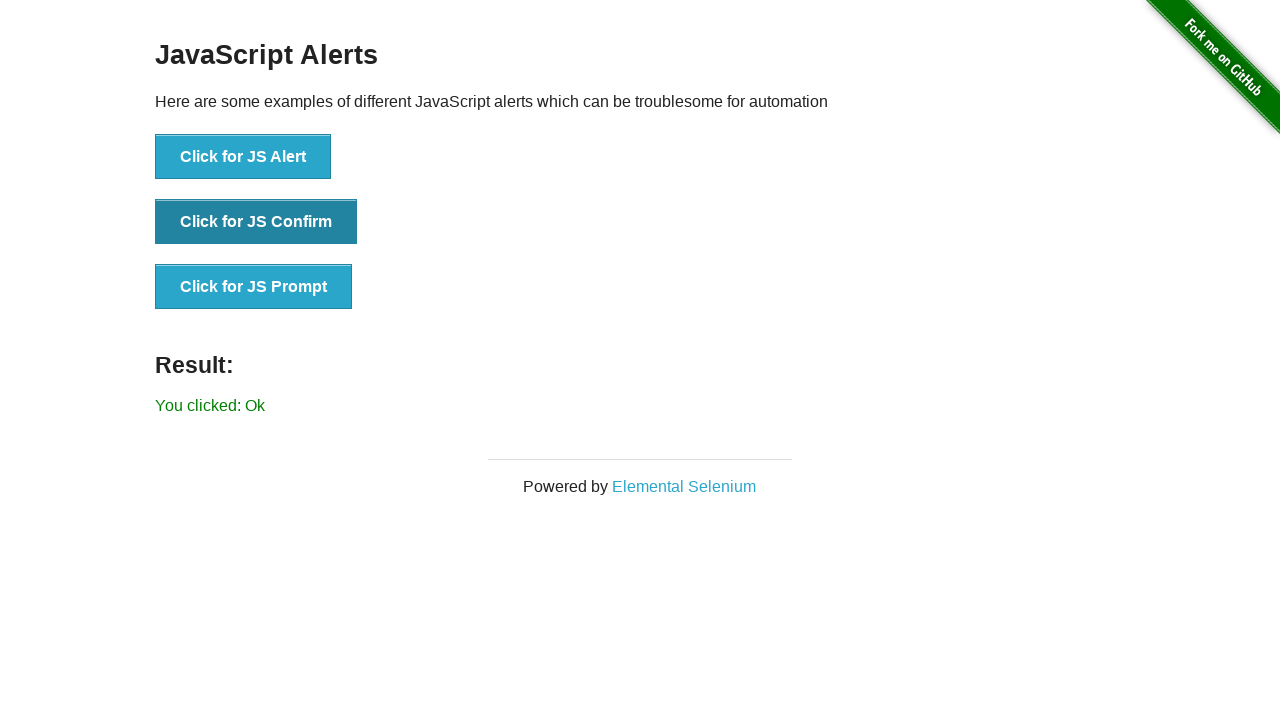

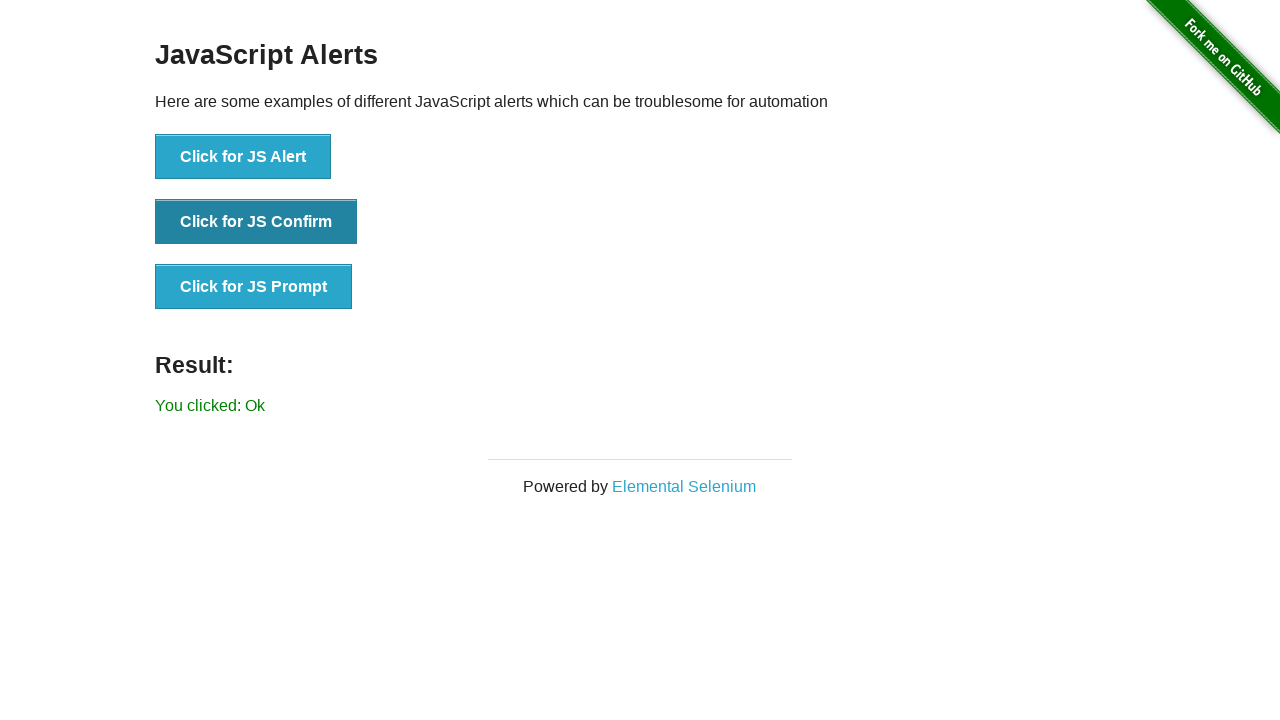